Tests the jQuery UI resizable widget by dragging the resize handle to expand the resizable element by 300 pixels in both width and height.

Starting URL: https://jqueryui.com/resources/demos/resizable/default.html

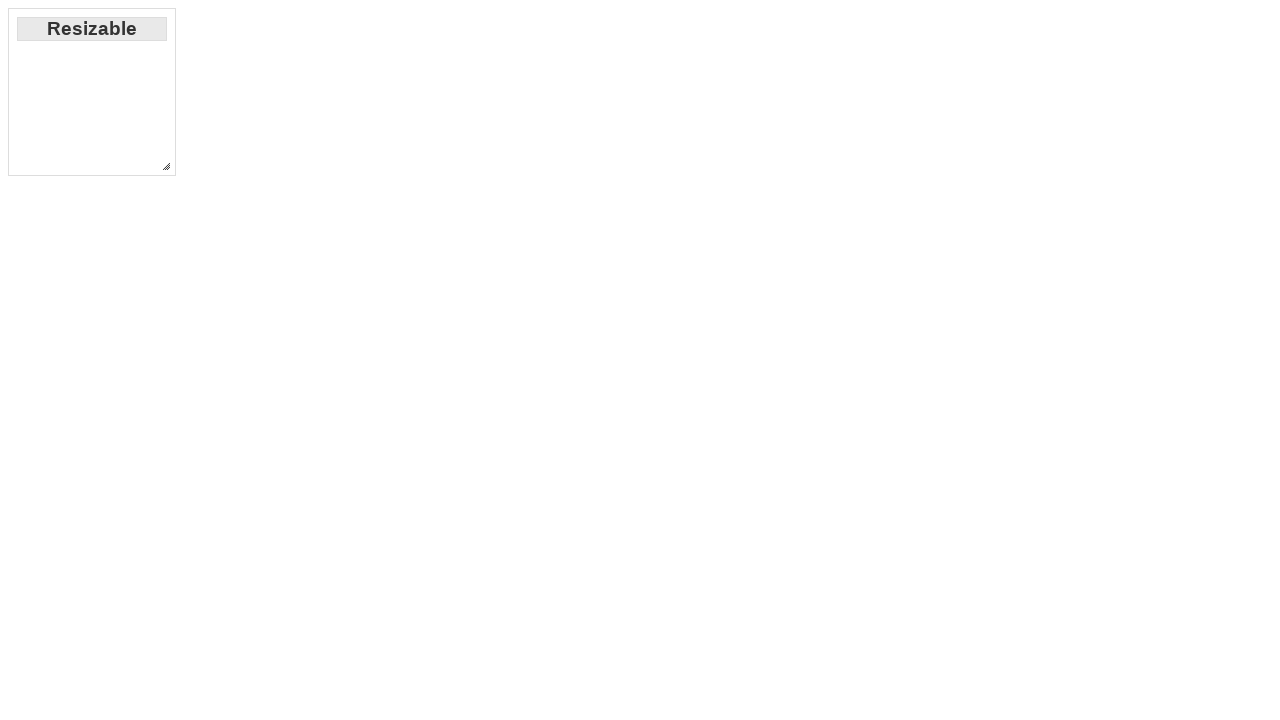

Navigated to jQuery UI resizable demo page
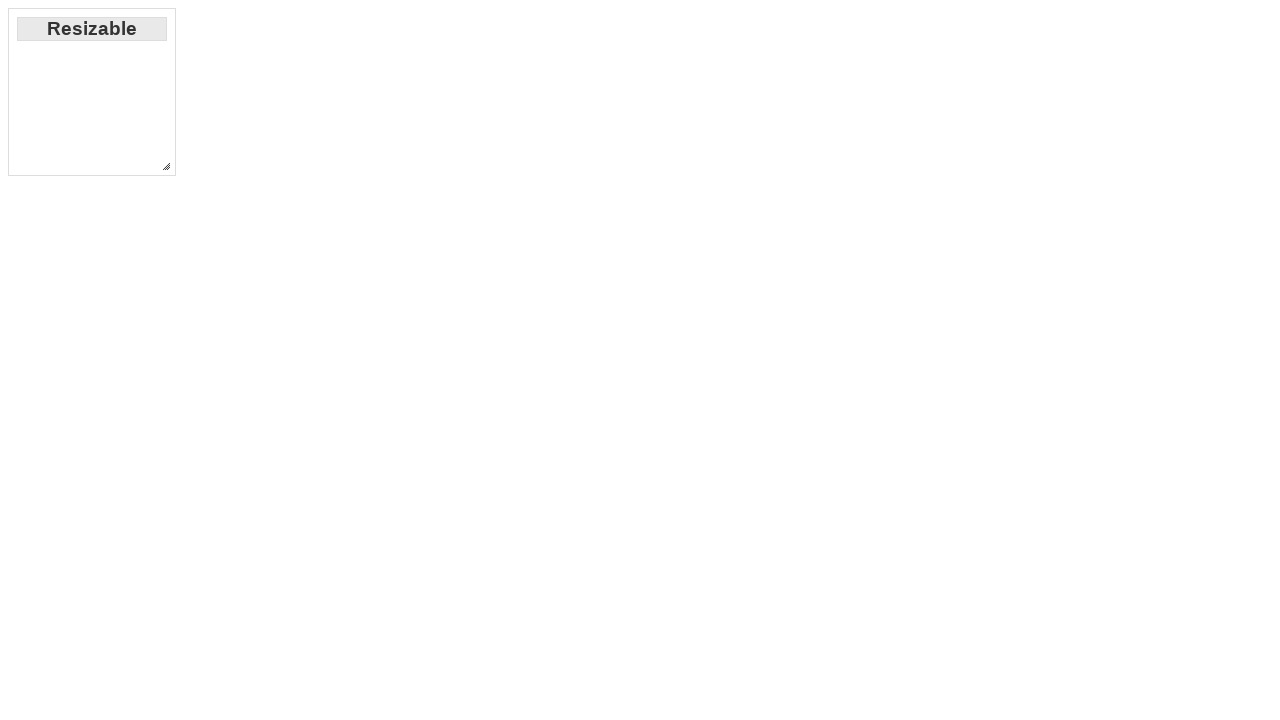

Resizable element is now visible
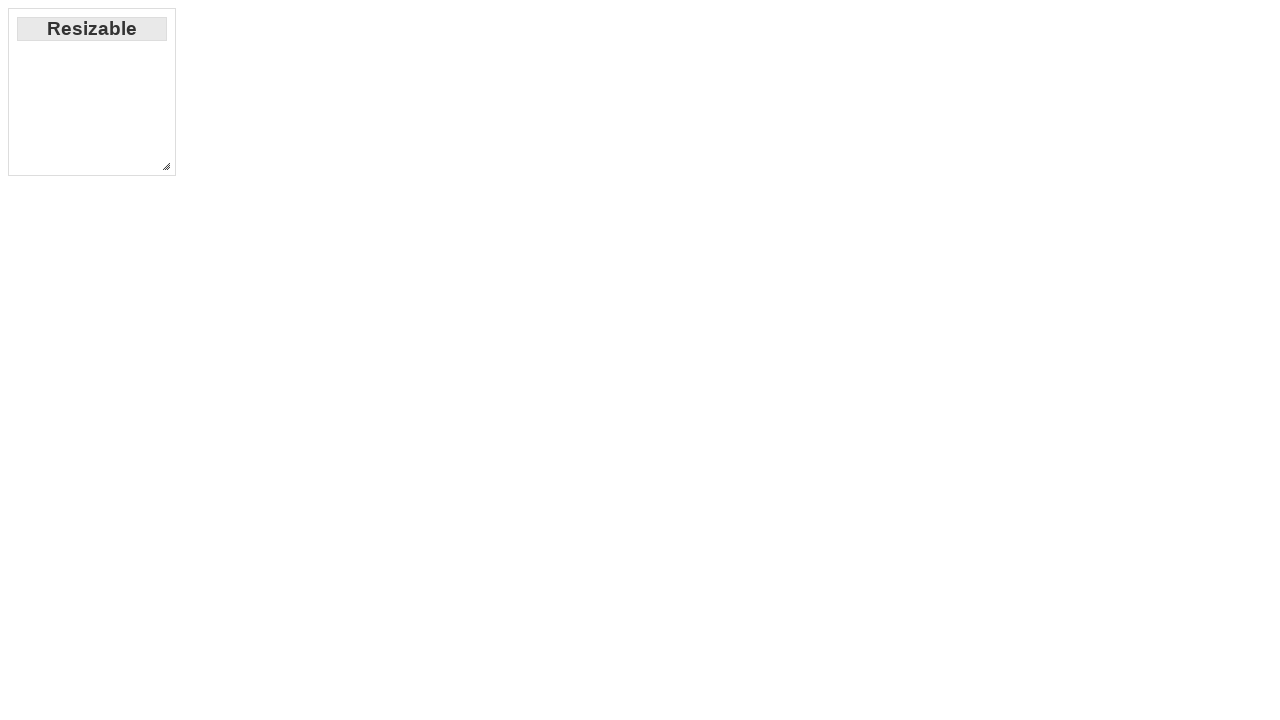

Located the southeast resize handle
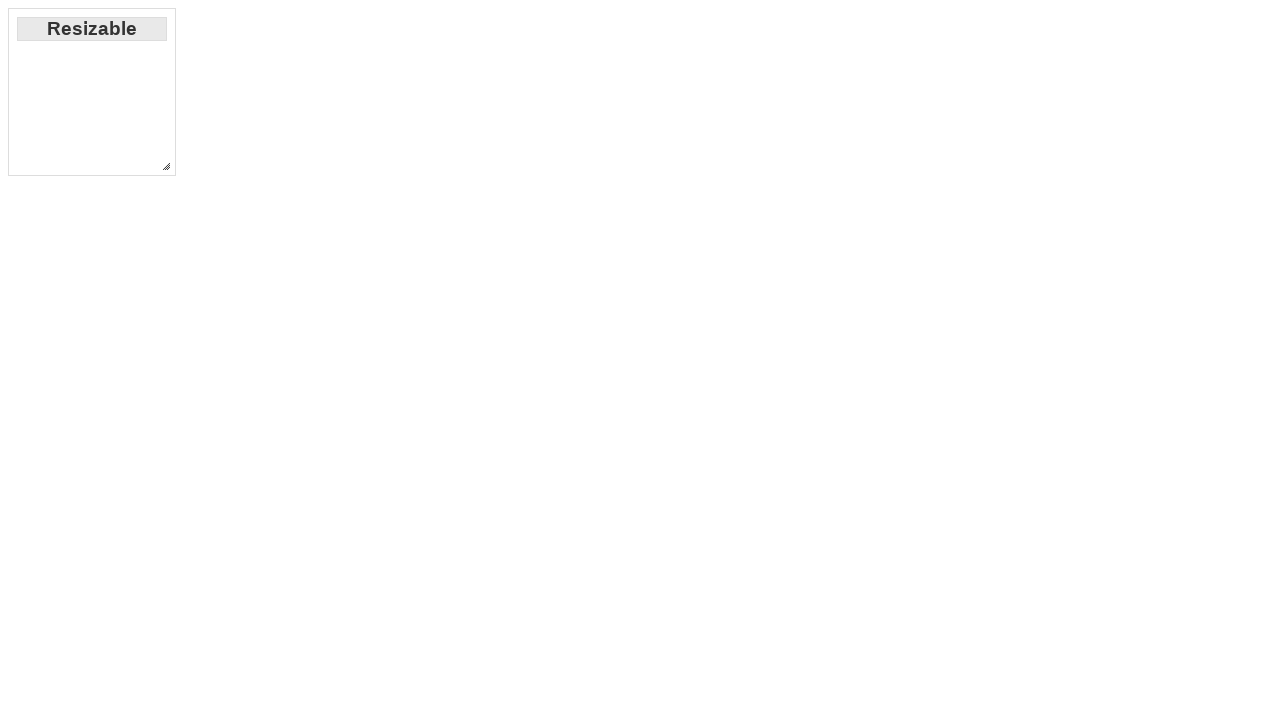

Retrieved bounding box of resize handle
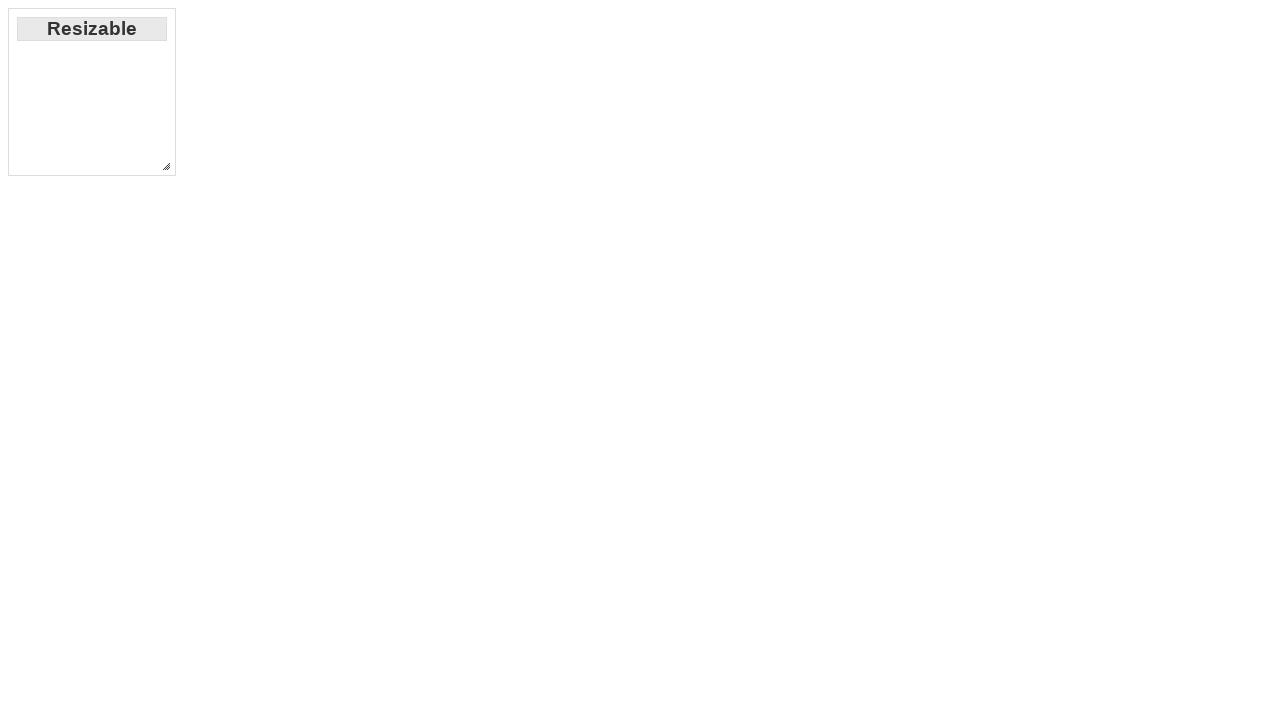

Moved mouse to center of resize handle at (166, 166)
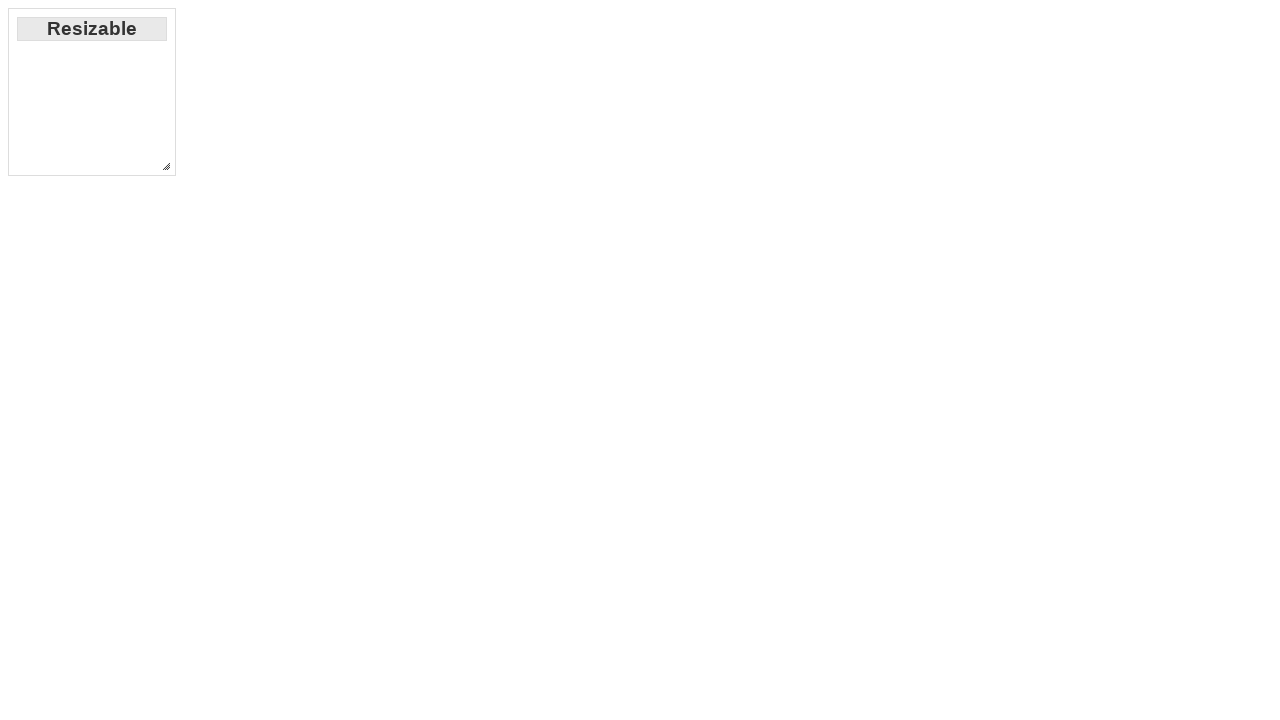

Pressed mouse button down on resize handle at (166, 166)
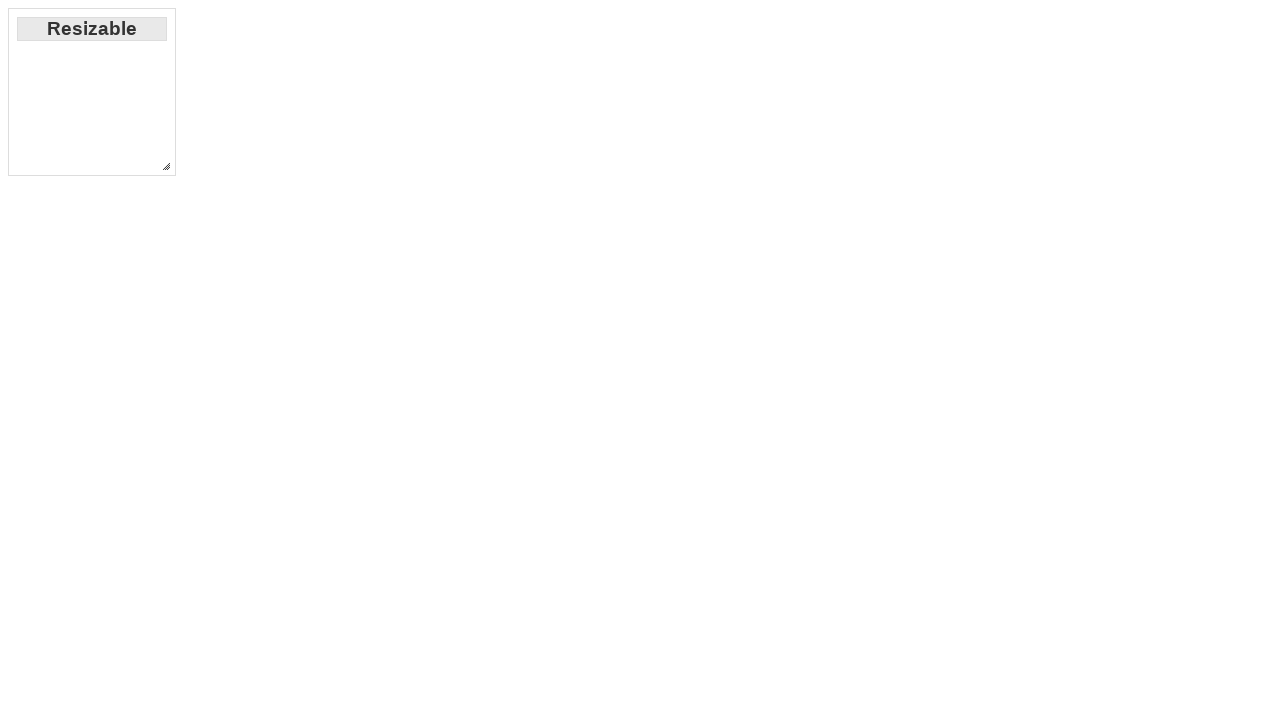

Dragged resize handle 300 pixels right and 300 pixels down at (466, 466)
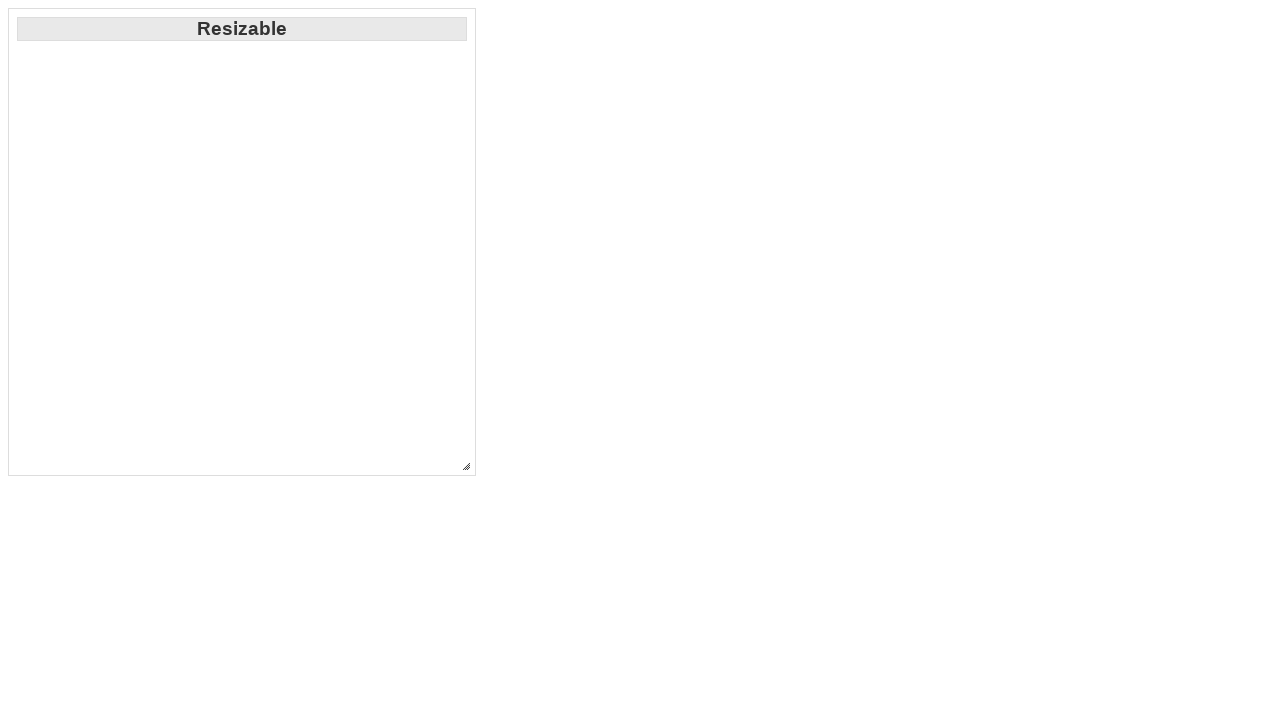

Released mouse button to complete resize operation at (466, 466)
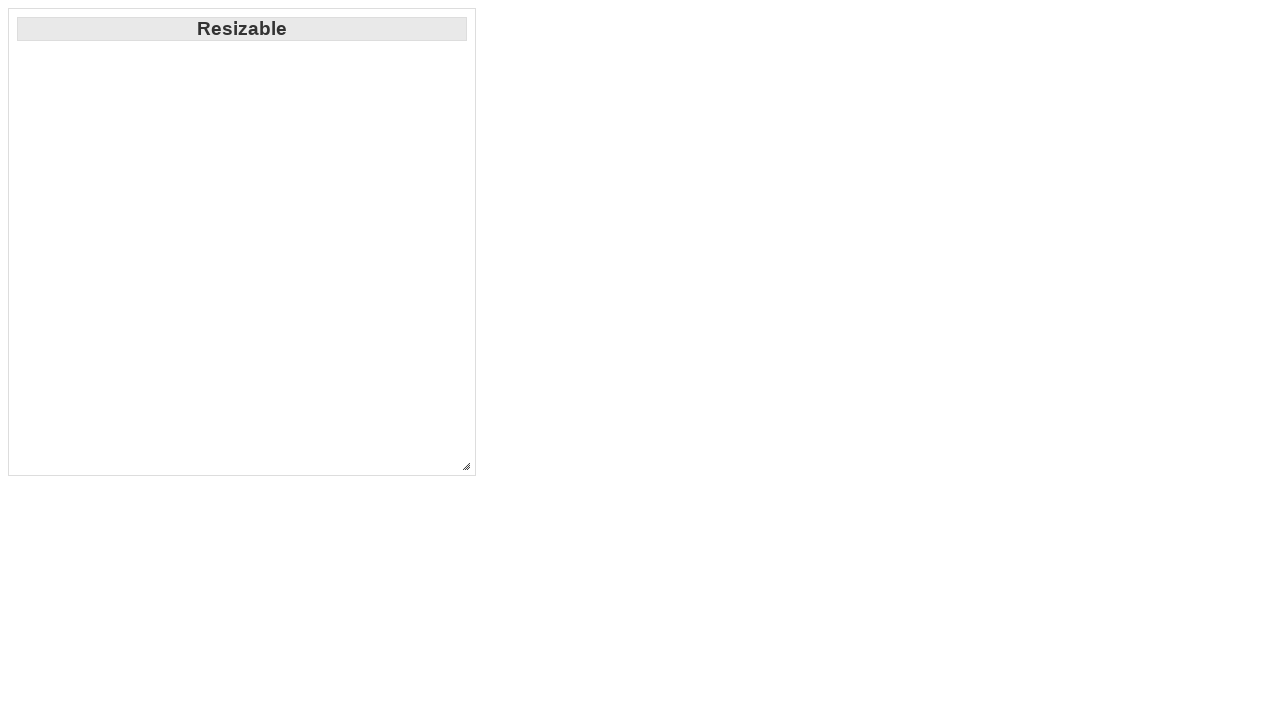

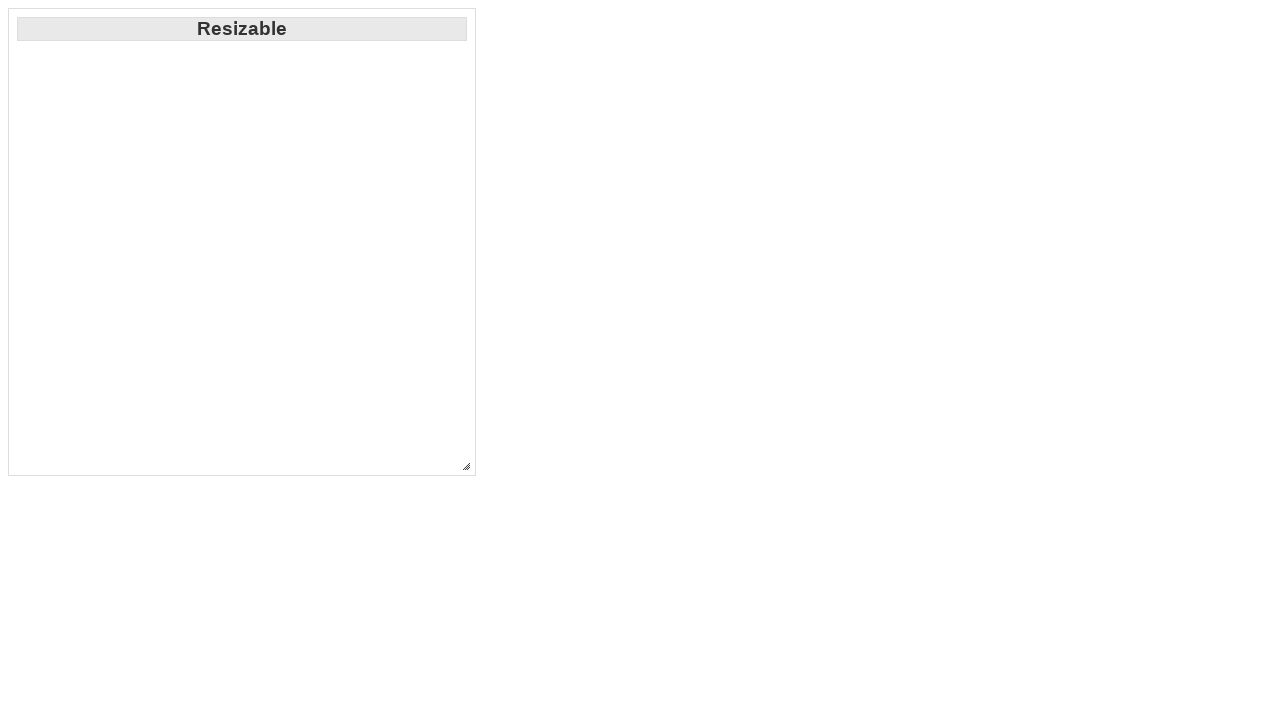